Tests file upload functionality by selecting a file via the file input element and submitting the upload form, then verifying the uploaded filename is displayed on the result page.

Starting URL: https://the-internet.herokuapp.com/upload

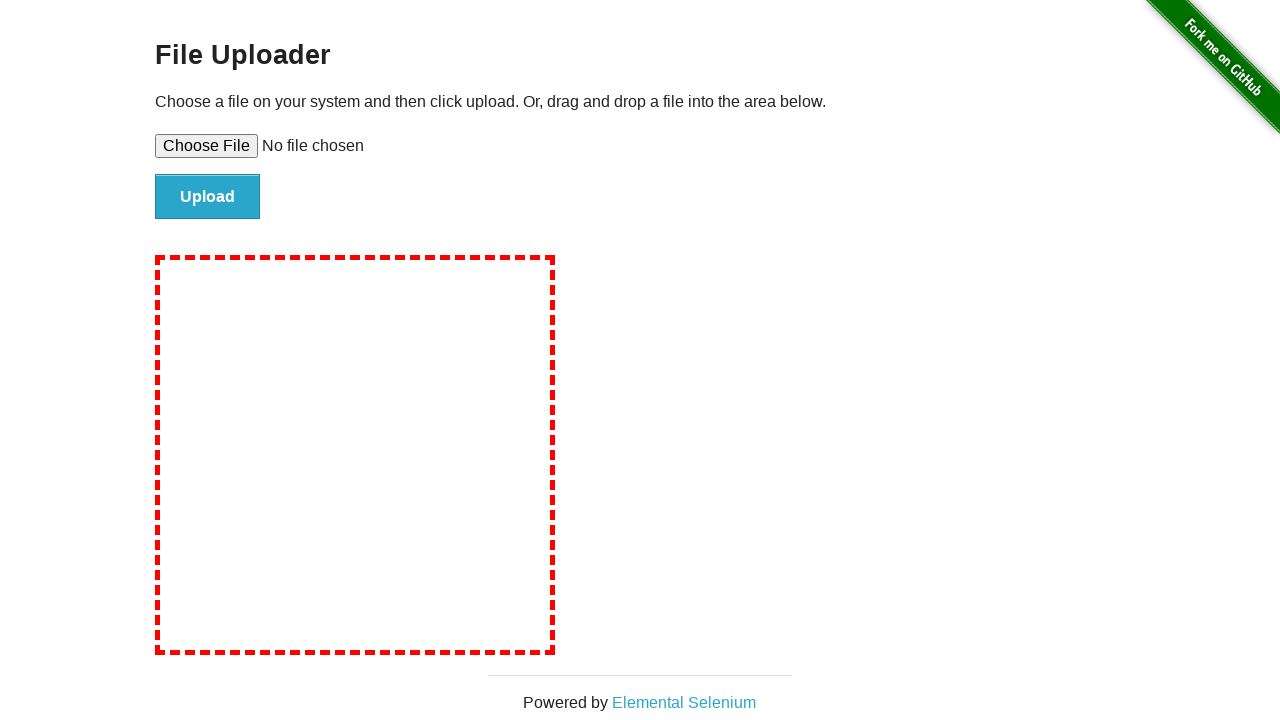

Set input file 'test-document.txt' in the file upload field
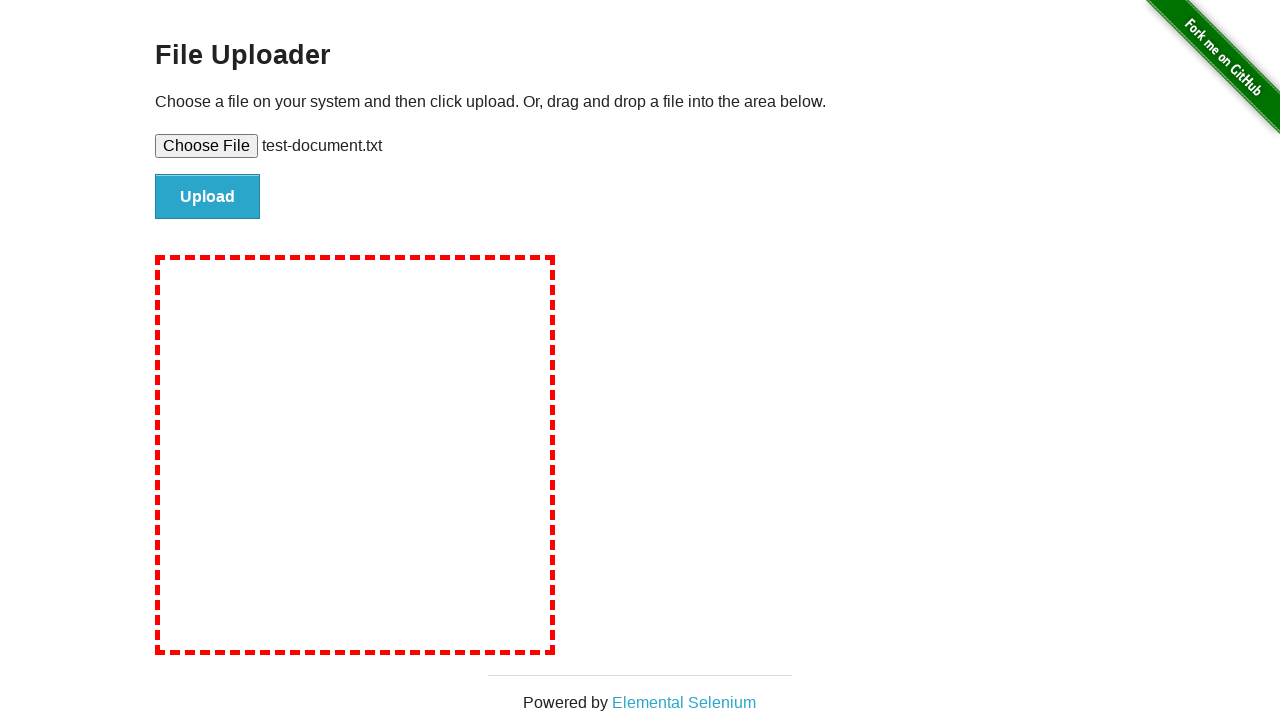

Clicked the submit button to upload the file at (208, 197) on #file-submit
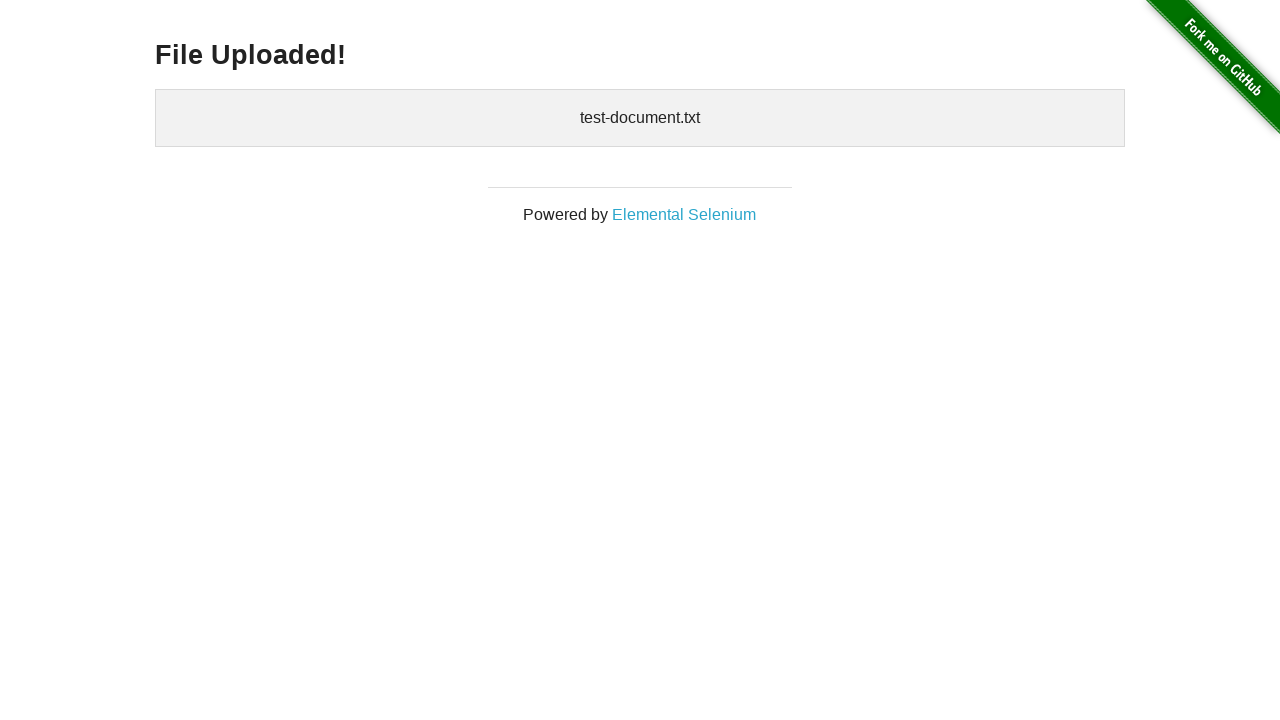

Waited for uploaded files result to appear and verified filename is displayed
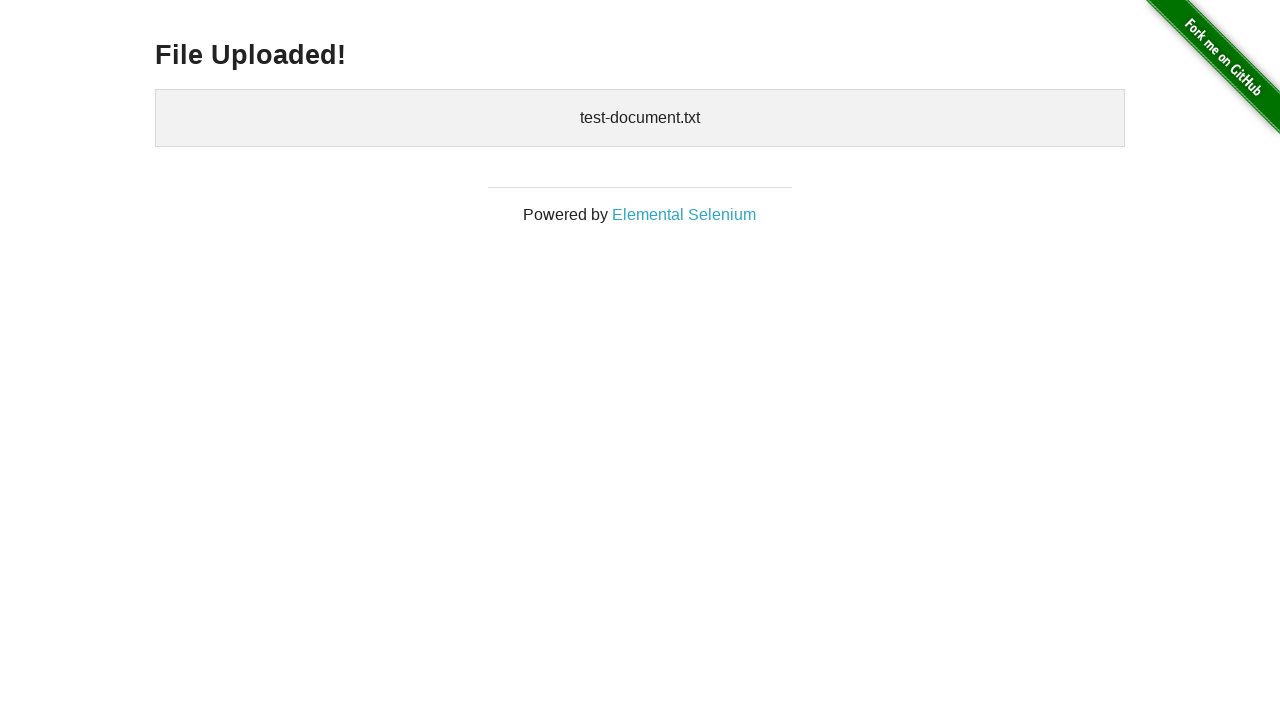

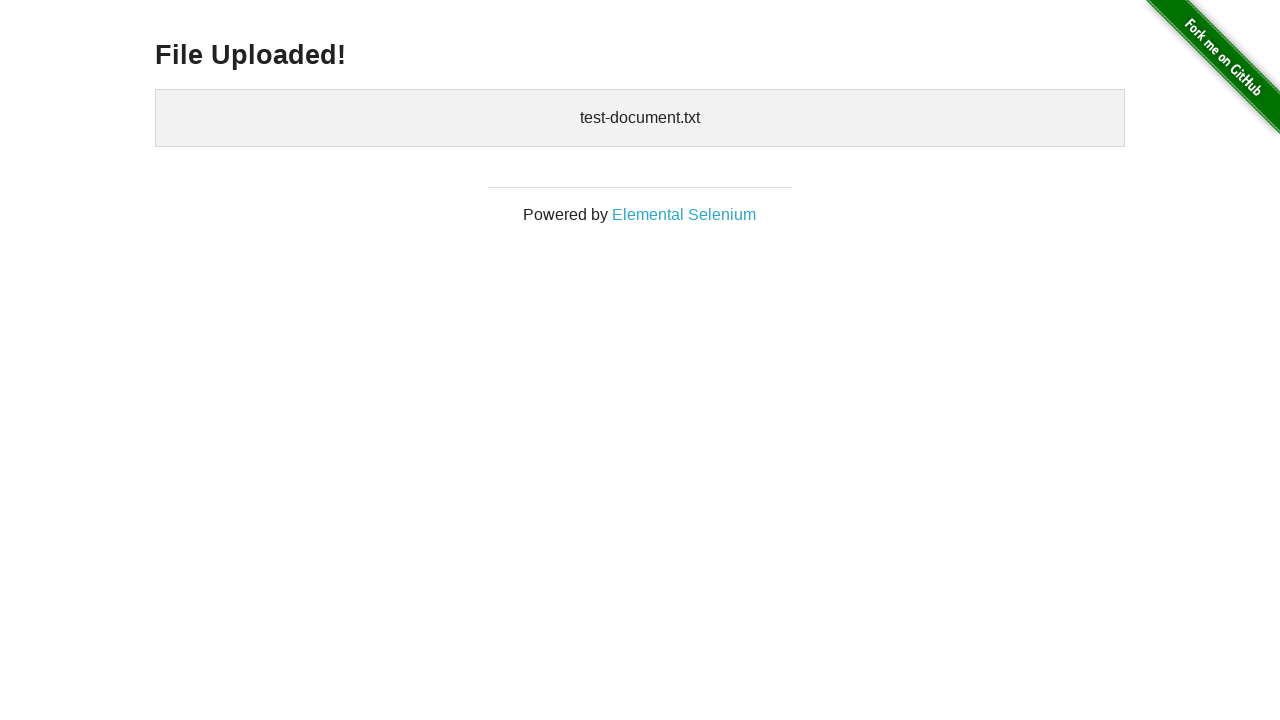